Tests nested menu navigation by hovering over main menu items and clicking on a sub-sub-menu item

Starting URL: https://demoqa.com/menu

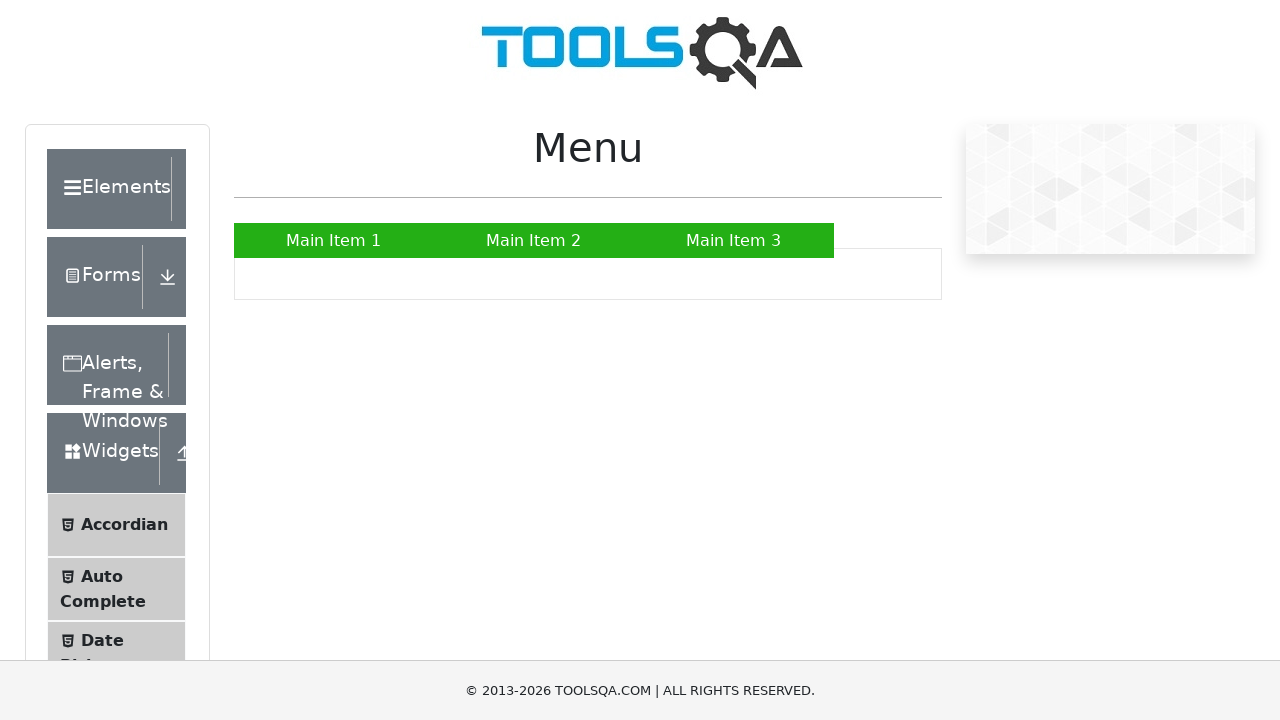

Located menu elements for nested navigation
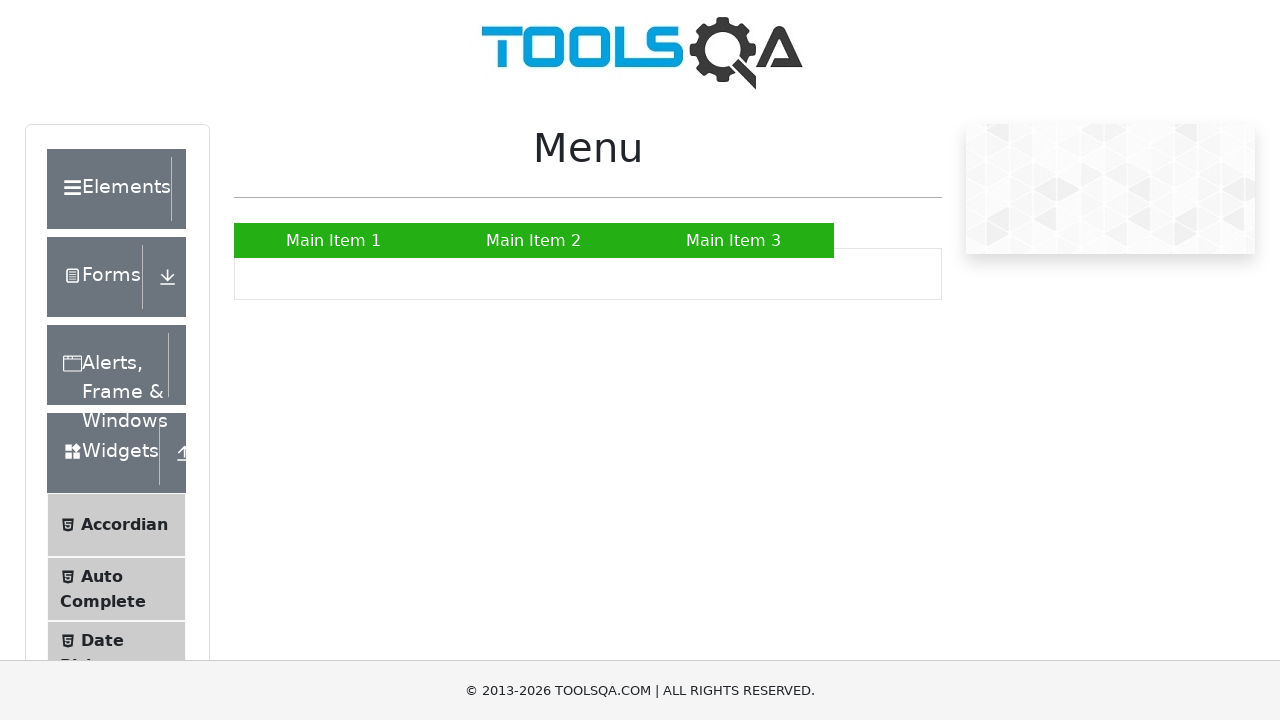

Hovered over Main Item 2 at (534, 240) on xpath=//a[contains(text(), "Main Item 2")]
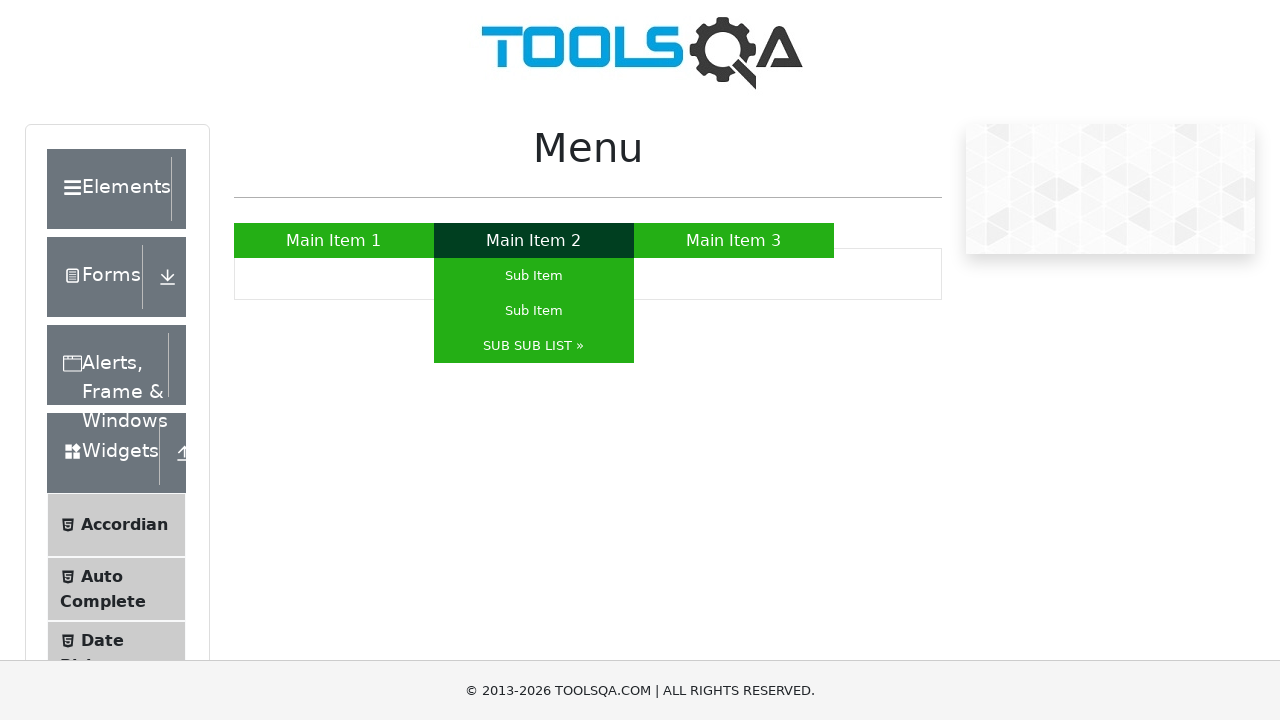

Hovered over submenu item at (534, 346) on xpath=//*[@id="nav"]/li[2]/ul/li[3]/a
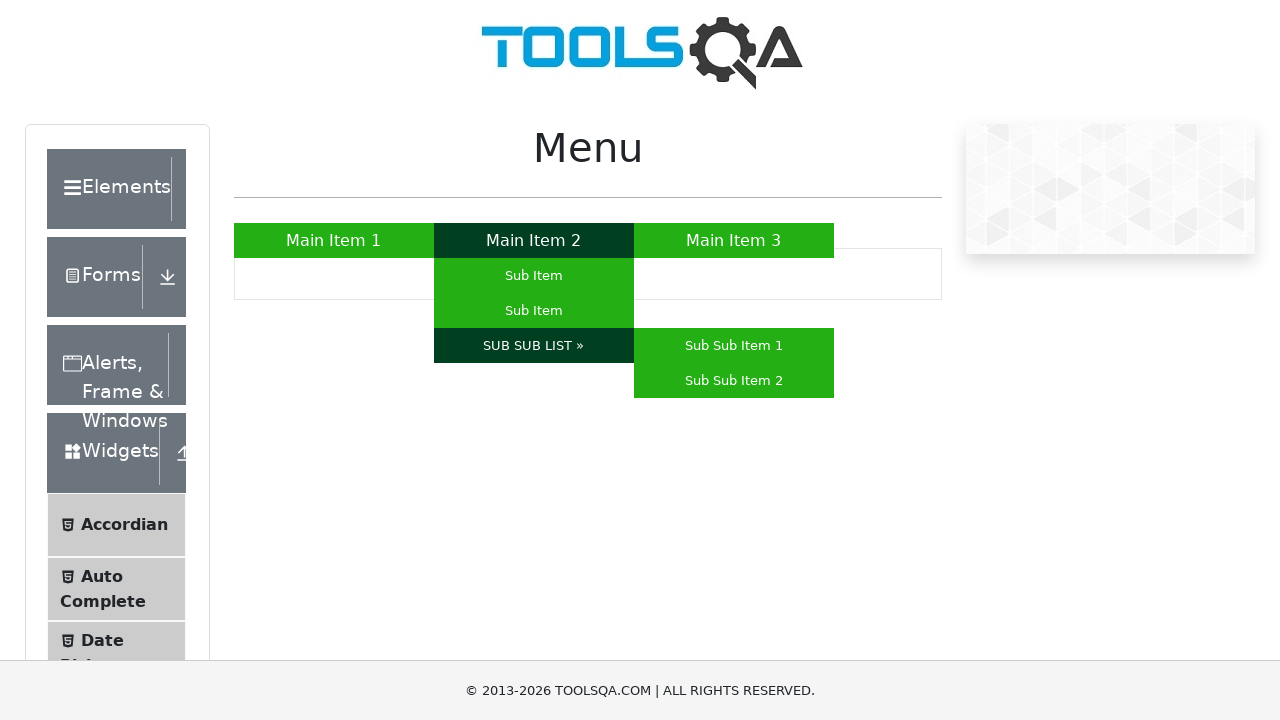

Clicked on sub-sub-menu item at (734, 380) on xpath=//*[@id="nav"]/li[2]/ul/li[3]/ul/li[2]/a
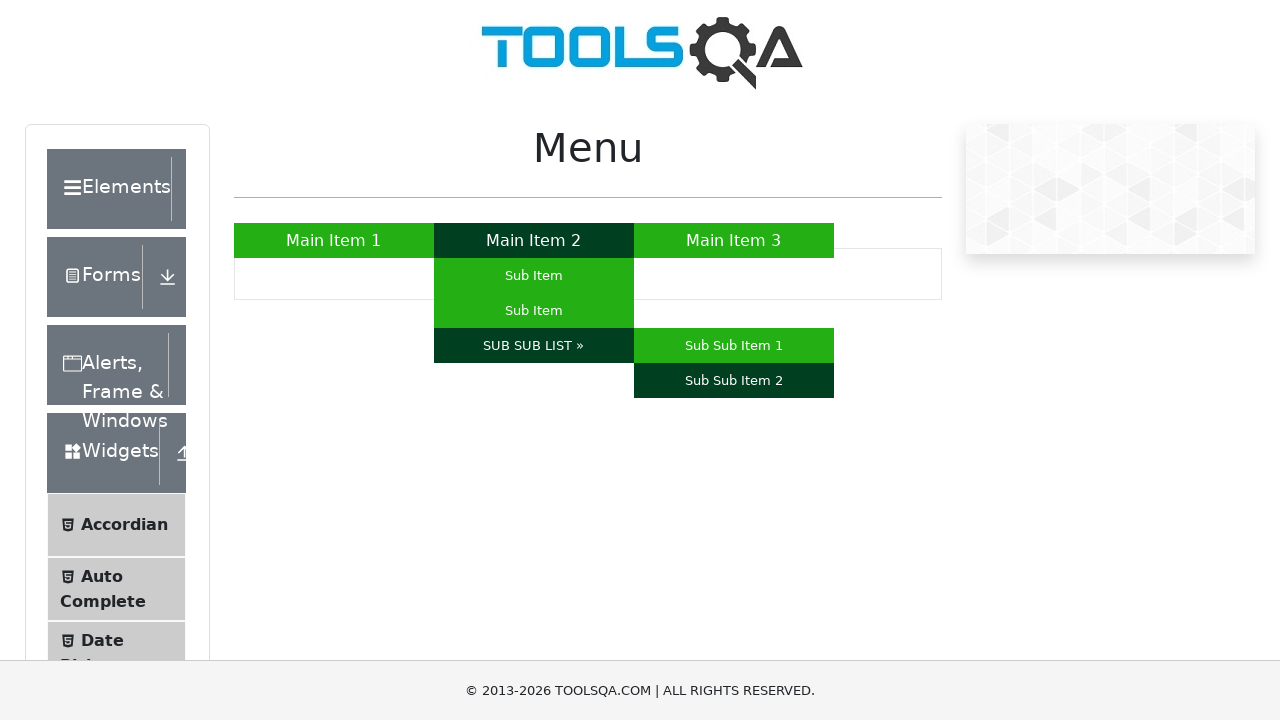

Waited 5 seconds for navigation action to complete
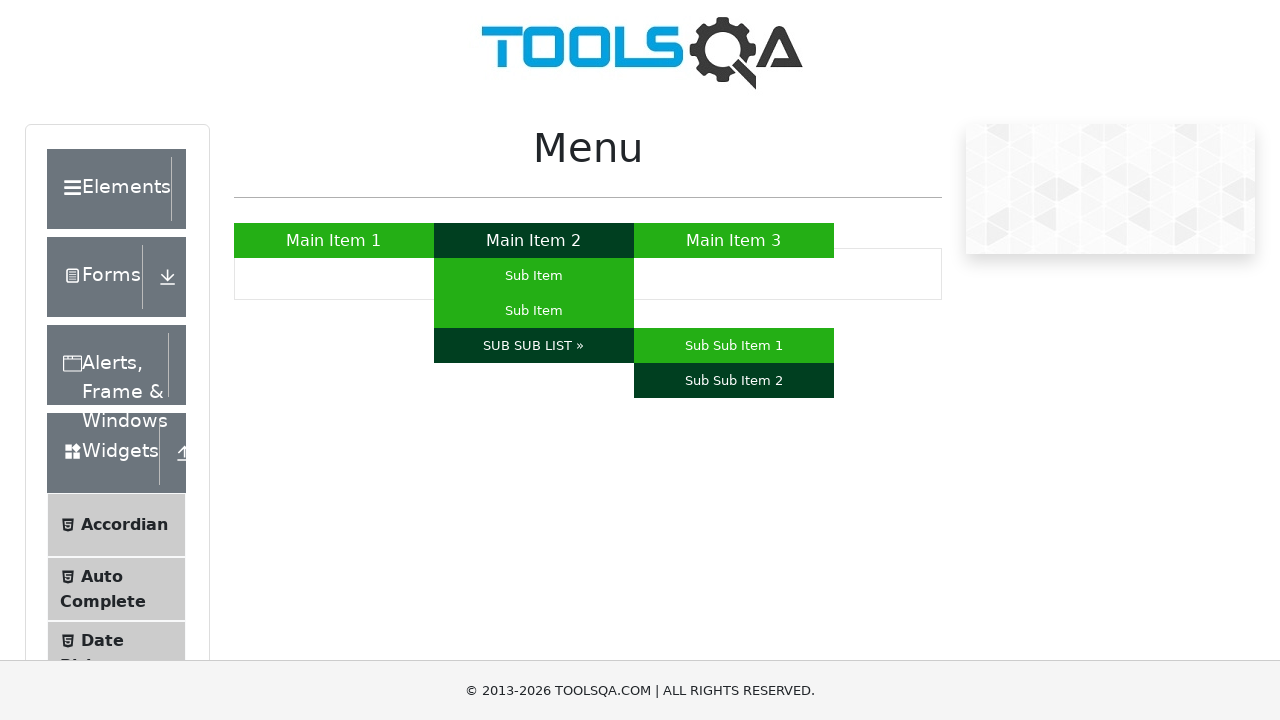

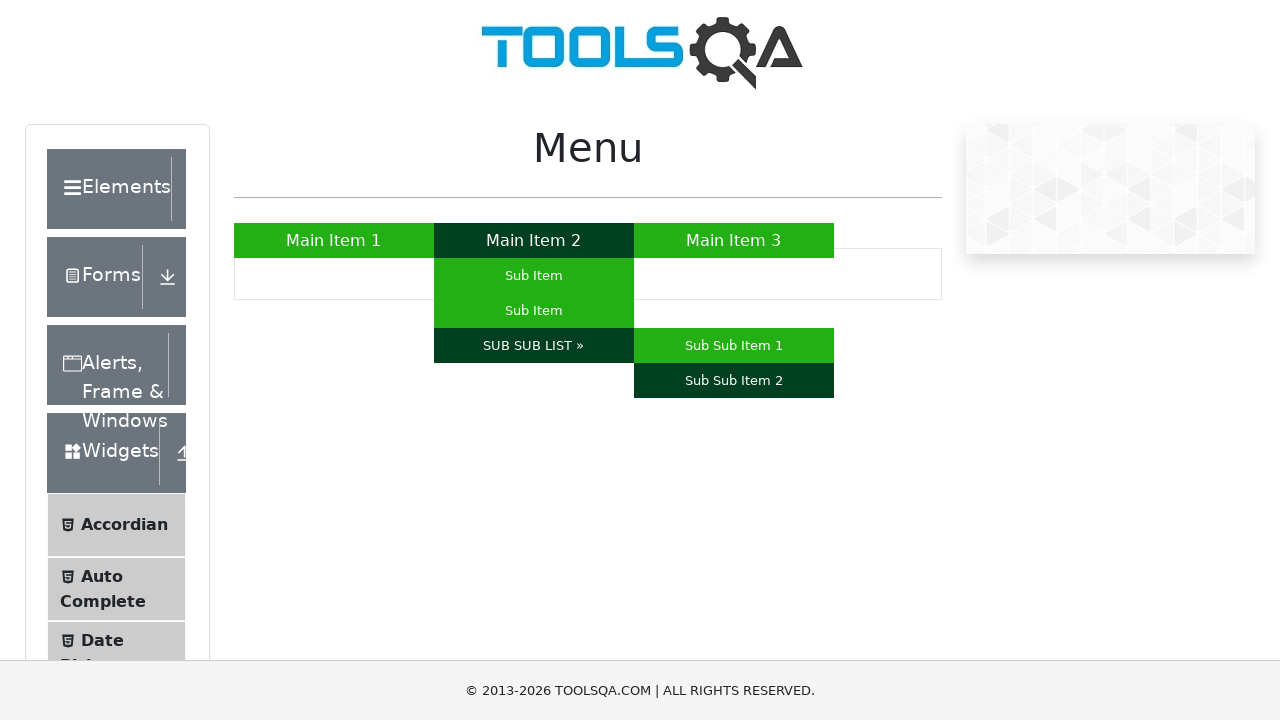